Tests that the login submit button on the CMS portal page is clickable using a CSS selector with multiple attribute conditions

Starting URL: https://portal.cms.gov/portal/

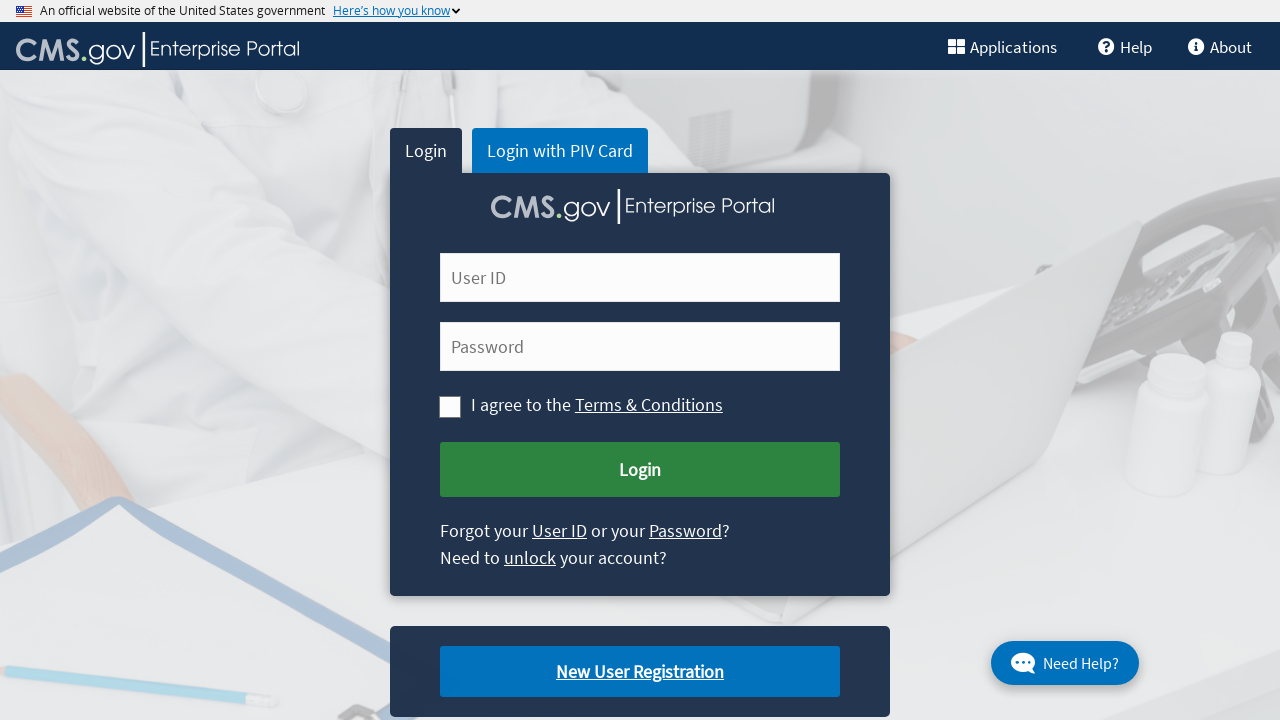

Navigated to CMS portal login page
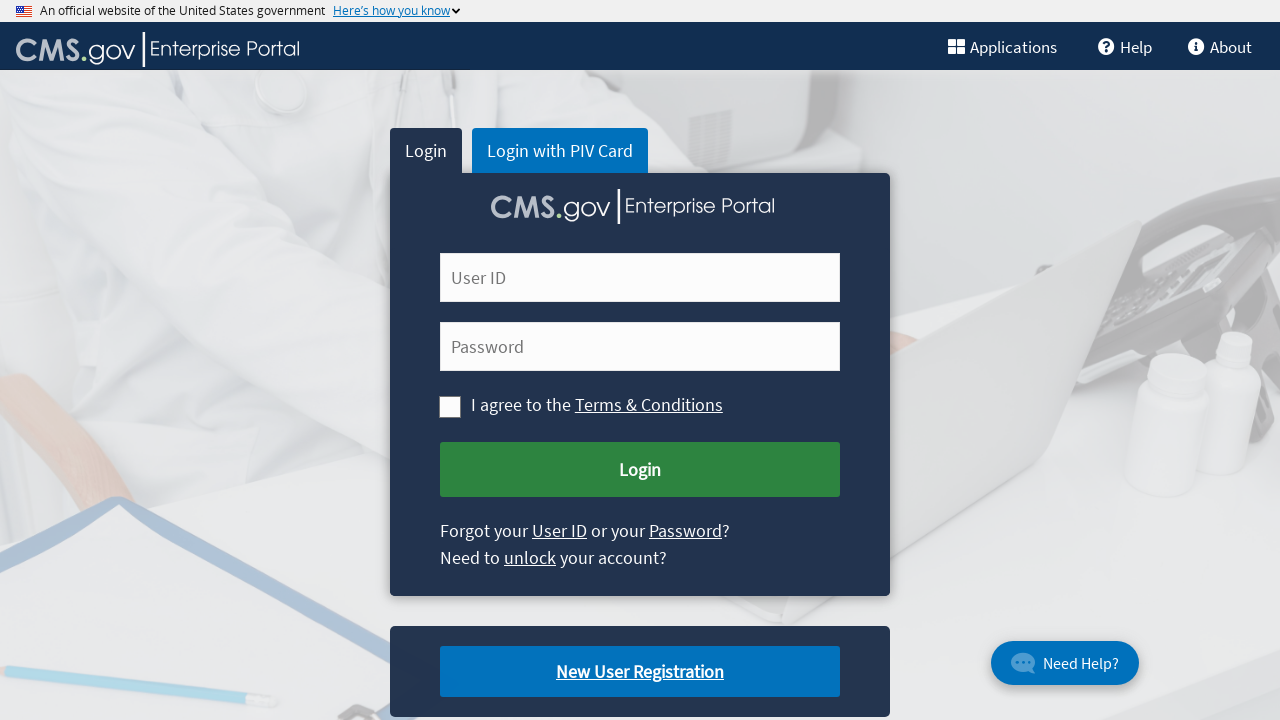

Clicked login submit button using CSS selector with id and name attributes at (640, 470) on button#cms-login-submit[name='Submit Login']
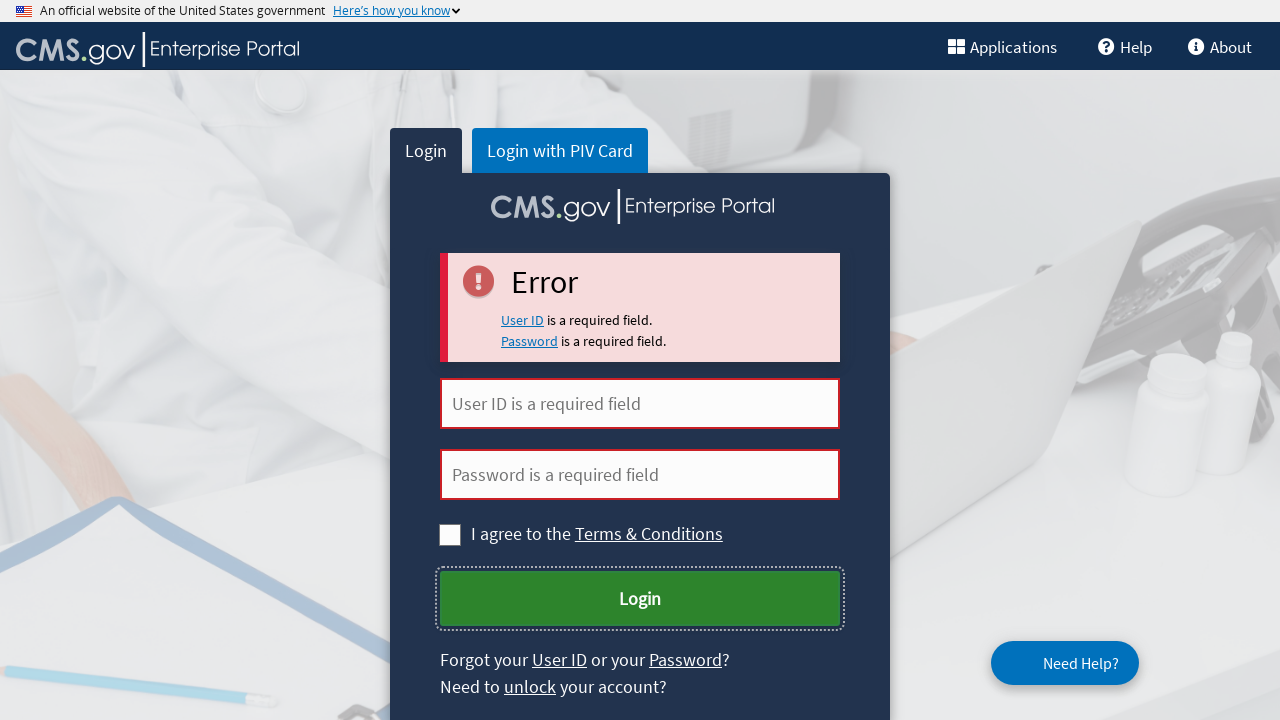

Waited 2 seconds for page response after login button click
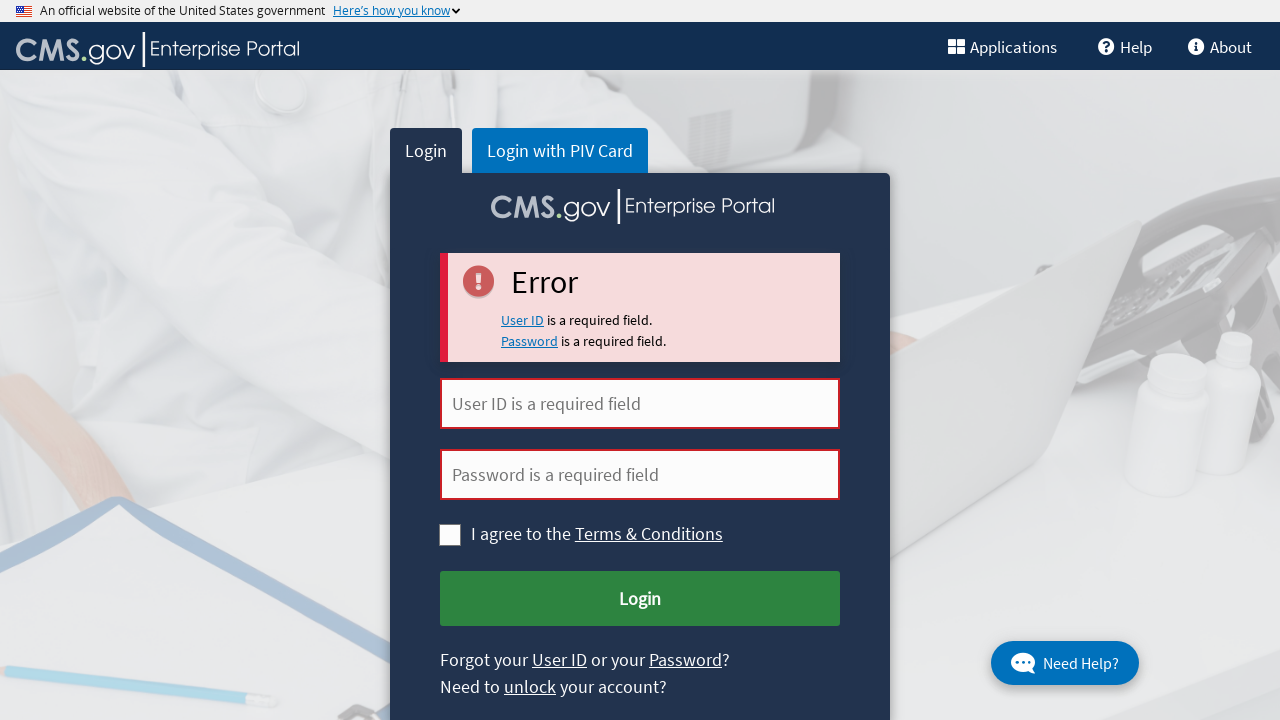

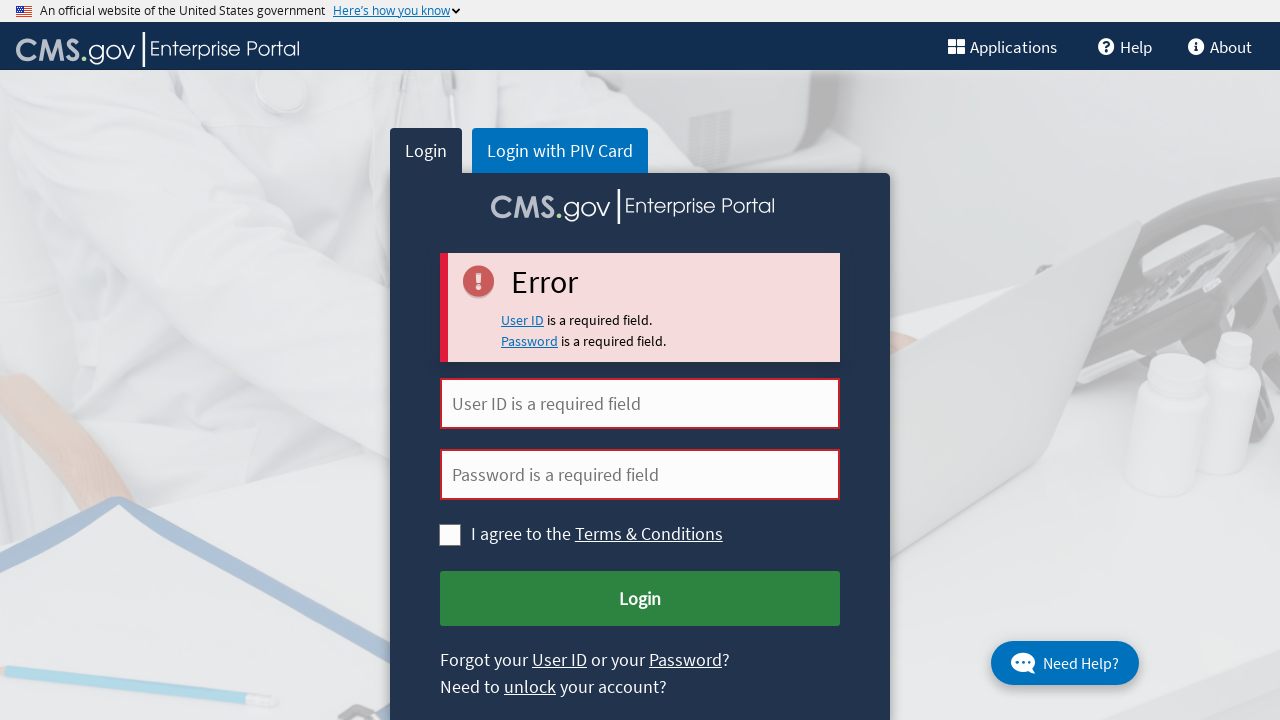